Tests multiple window handling by clicking links that open new windows, switching between windows, verifying window titles, and closing child windows while returning to the parent window.

Starting URL: https://the-internet.herokuapp.com/

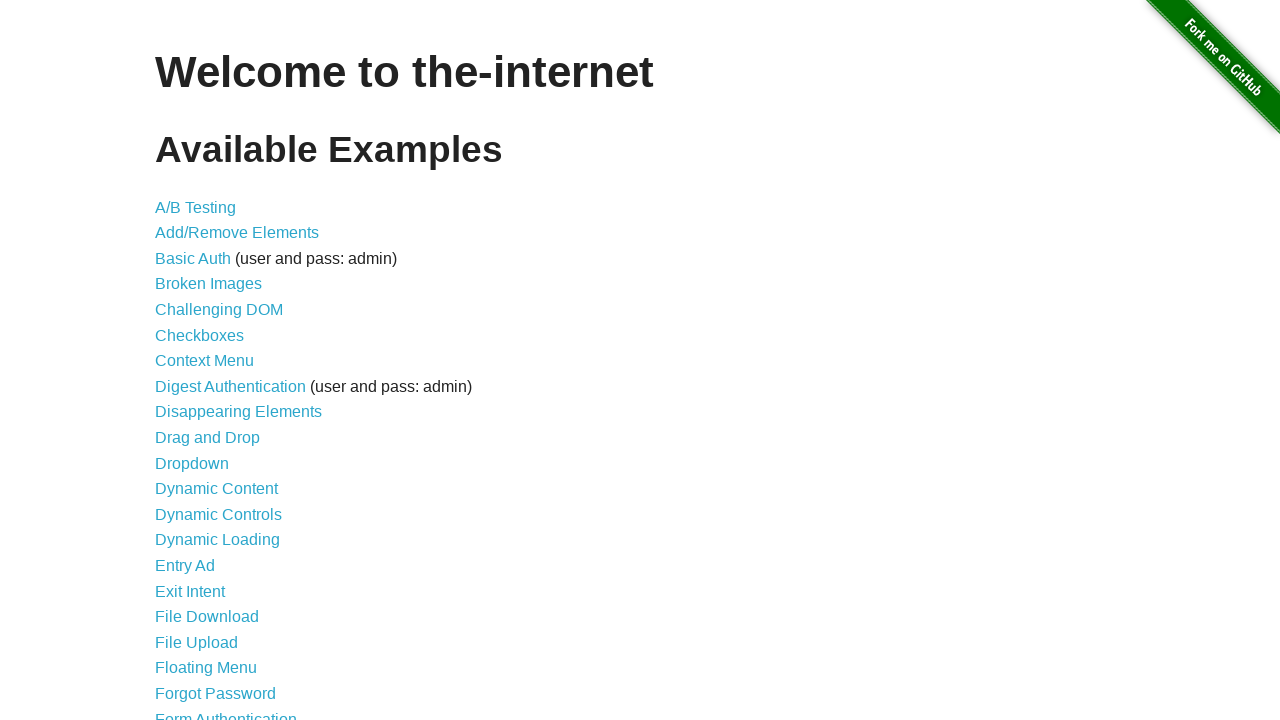

Clicked on 'Multiple Windows' link at (218, 369) on xpath=//a[text()='Multiple Windows']
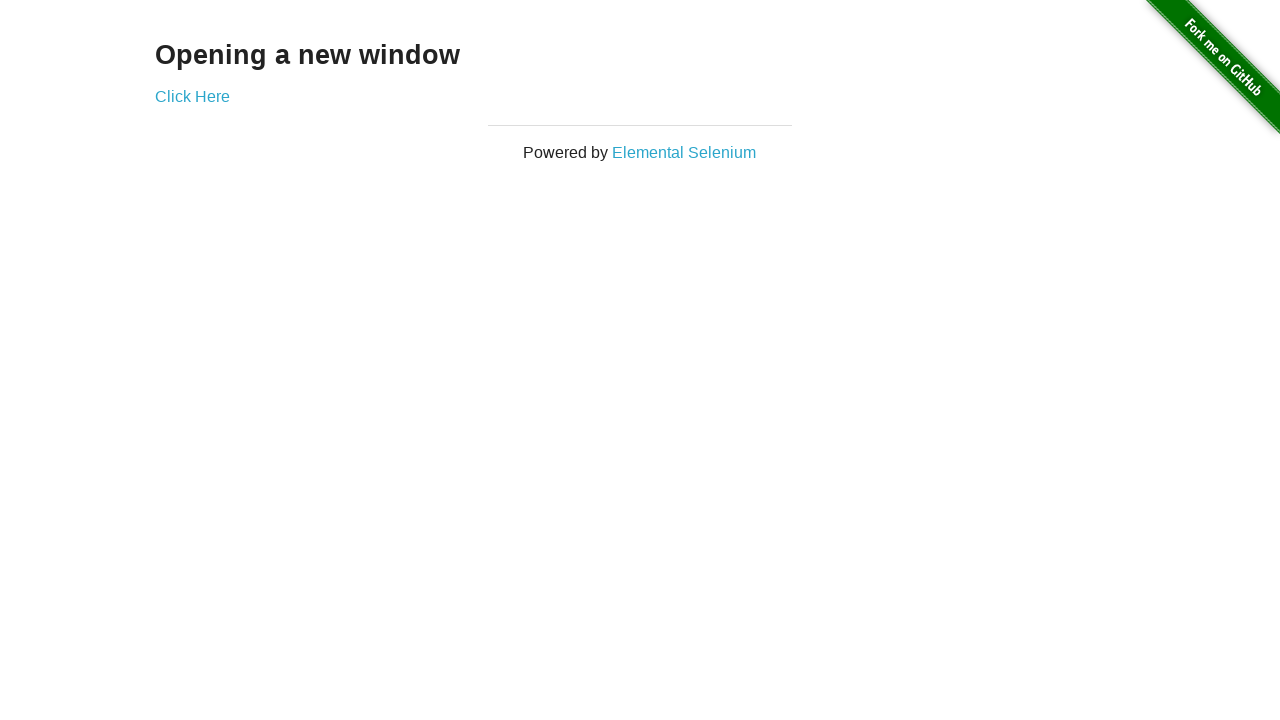

Clicked on 'Elemental Selenium' link to open new window at (684, 152) on xpath=//a[text()='Elemental Selenium']
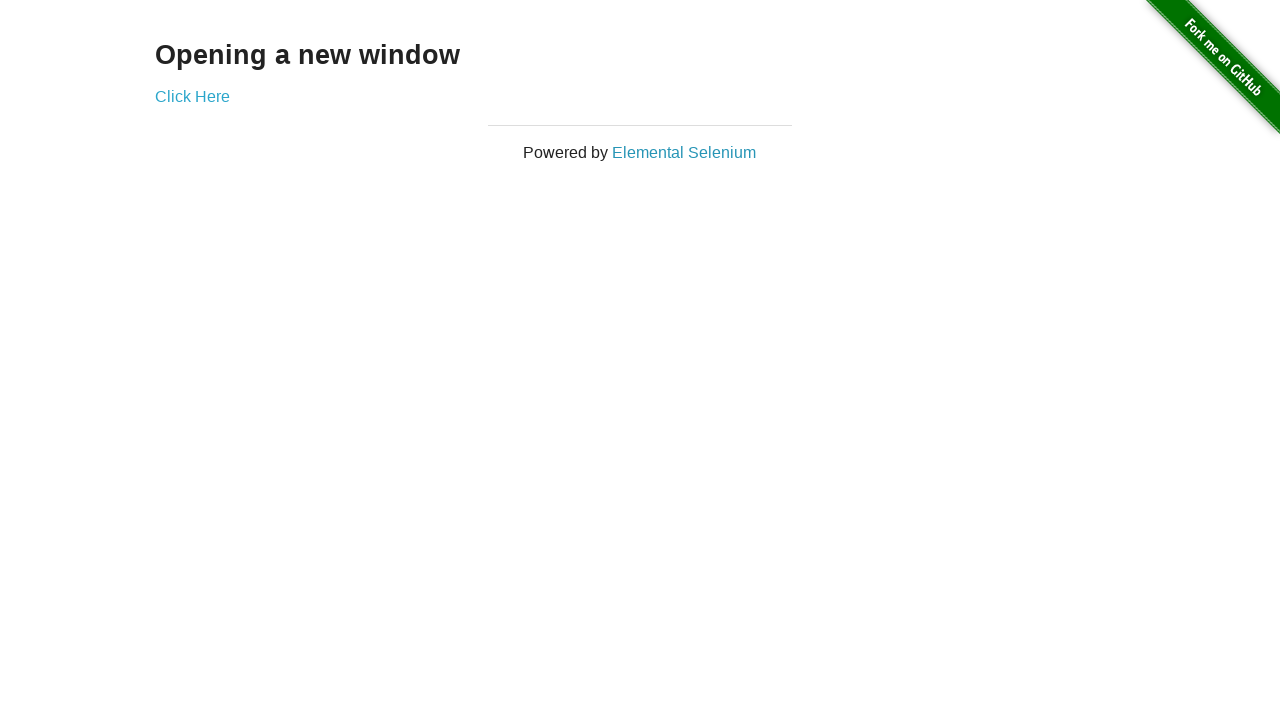

First child window loaded
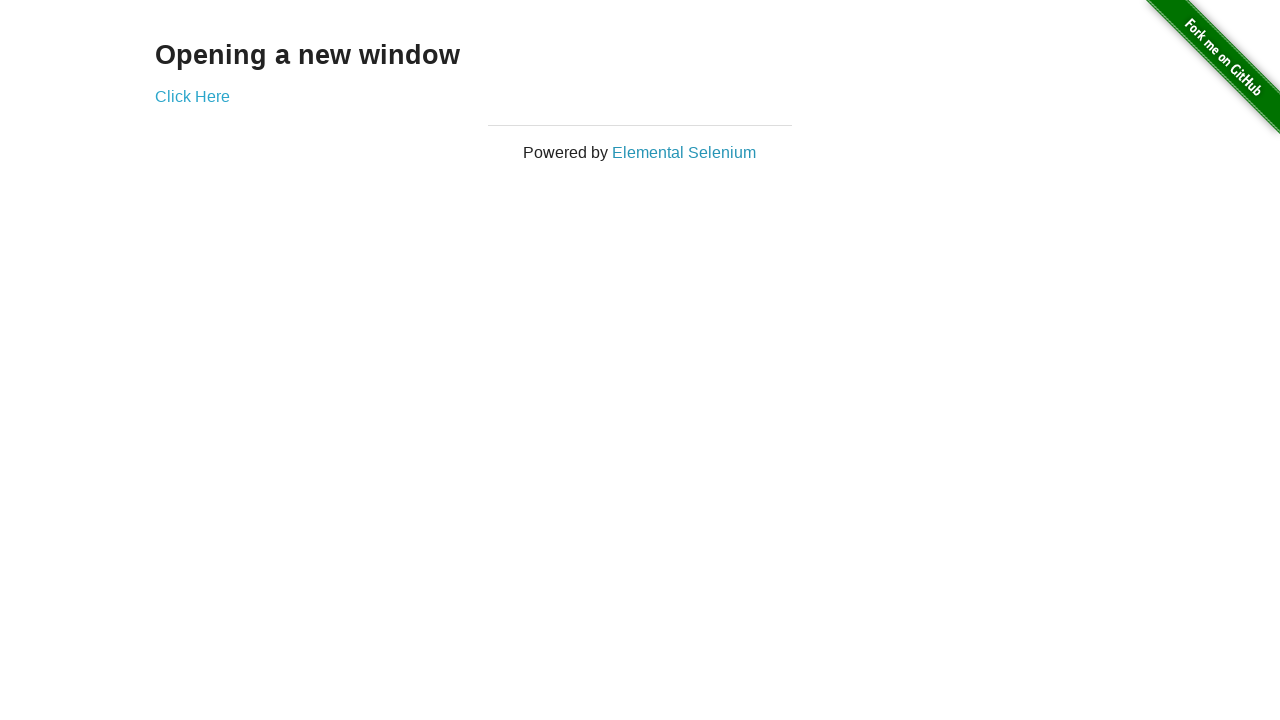

Verified first child window title: Home | Elemental Selenium
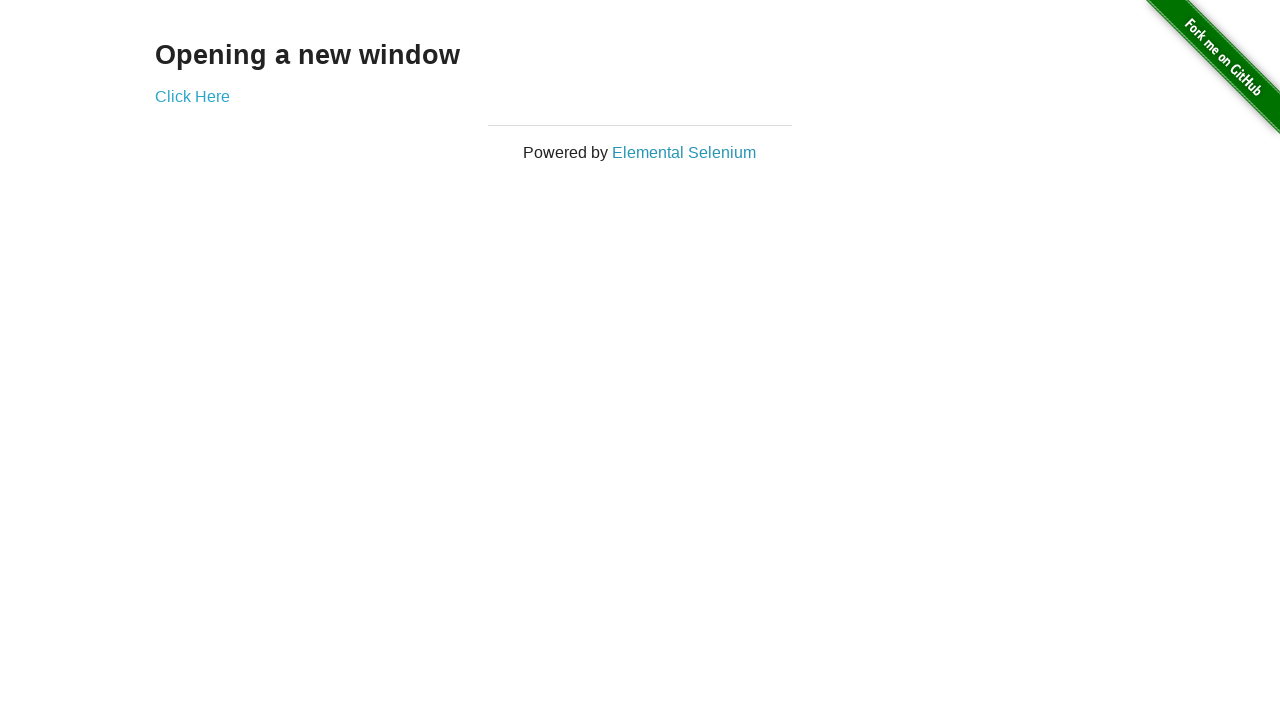

Closed first child window
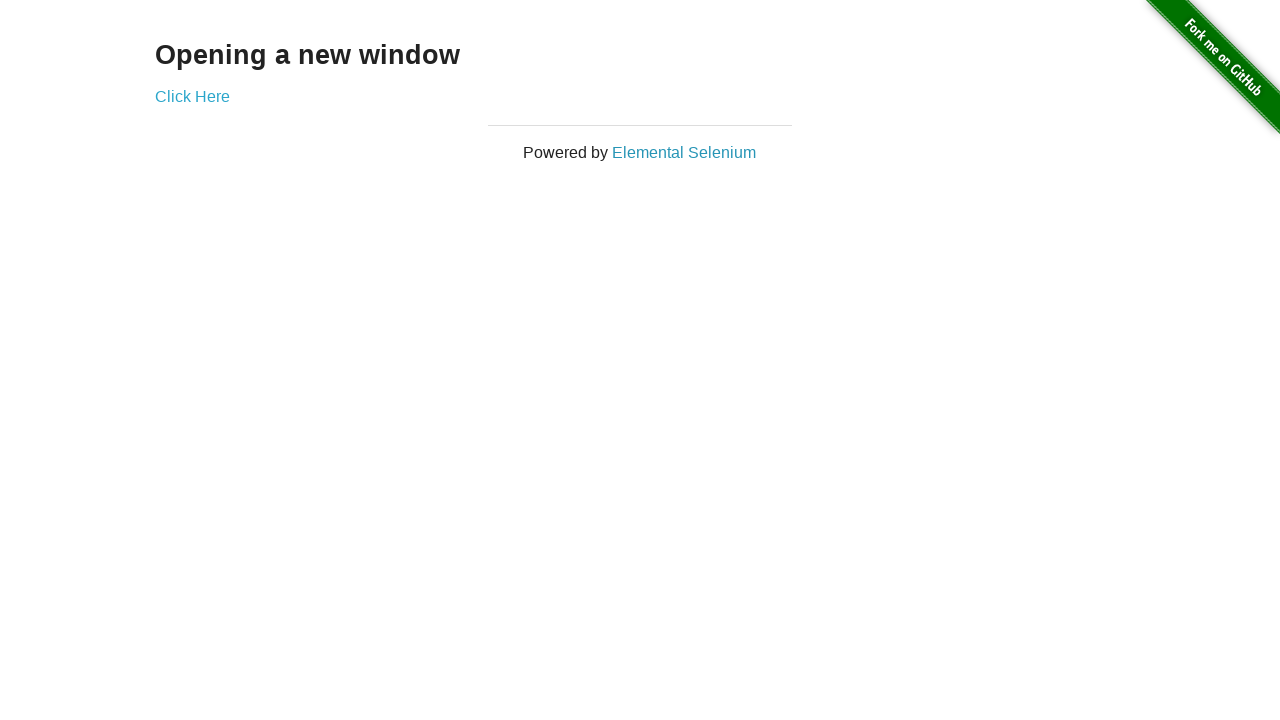

Clicked on 'Click Here' link to open new window at (192, 96) on xpath=//a[text()='Click Here']
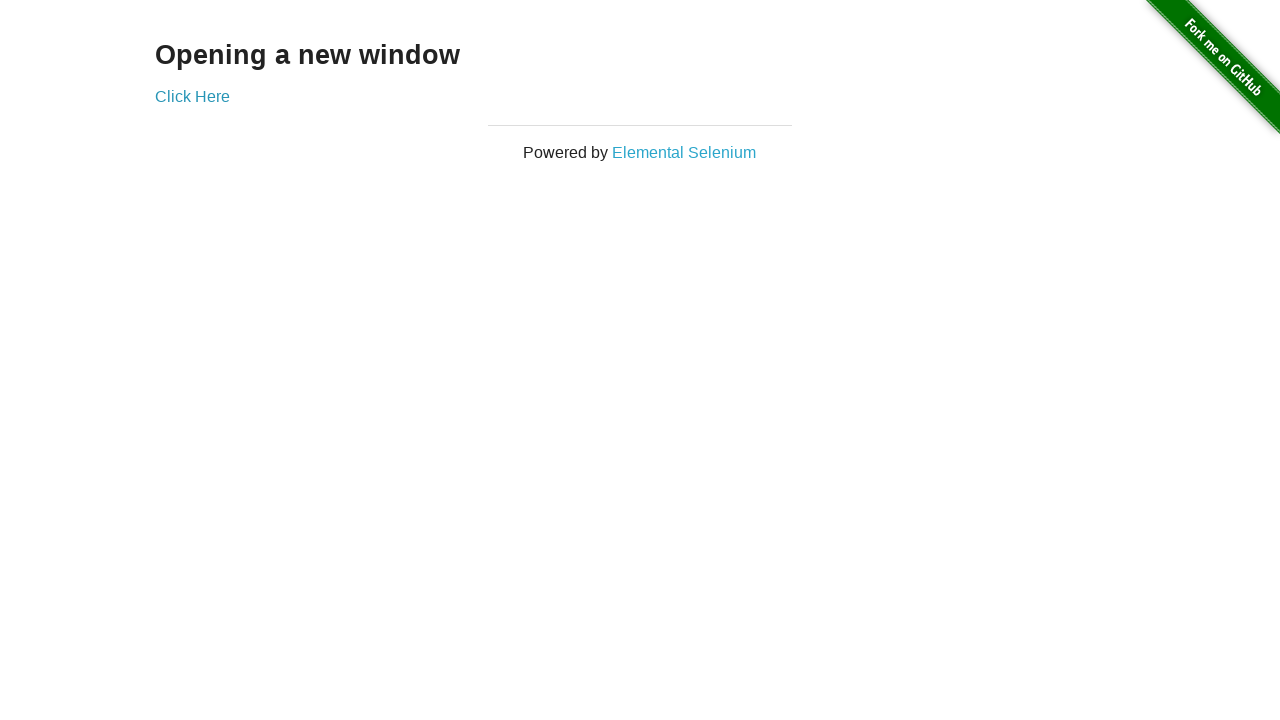

Second child window loaded
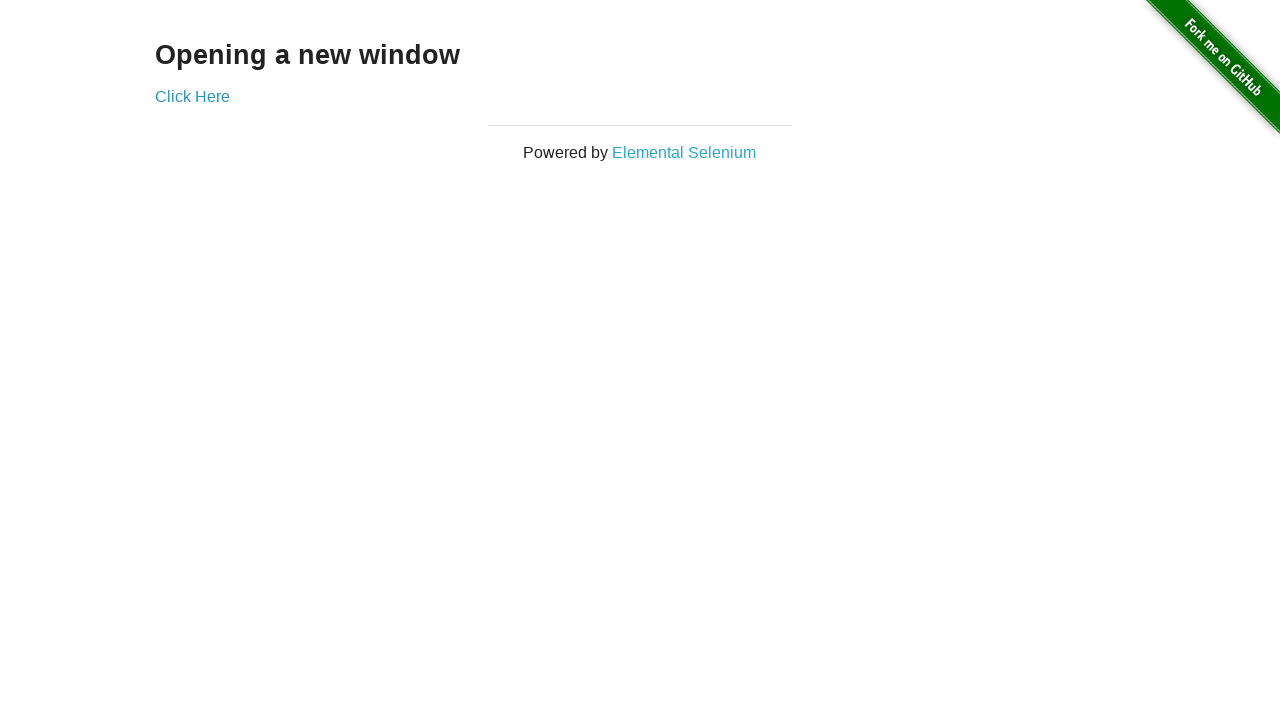

Verified second child window title: New Window
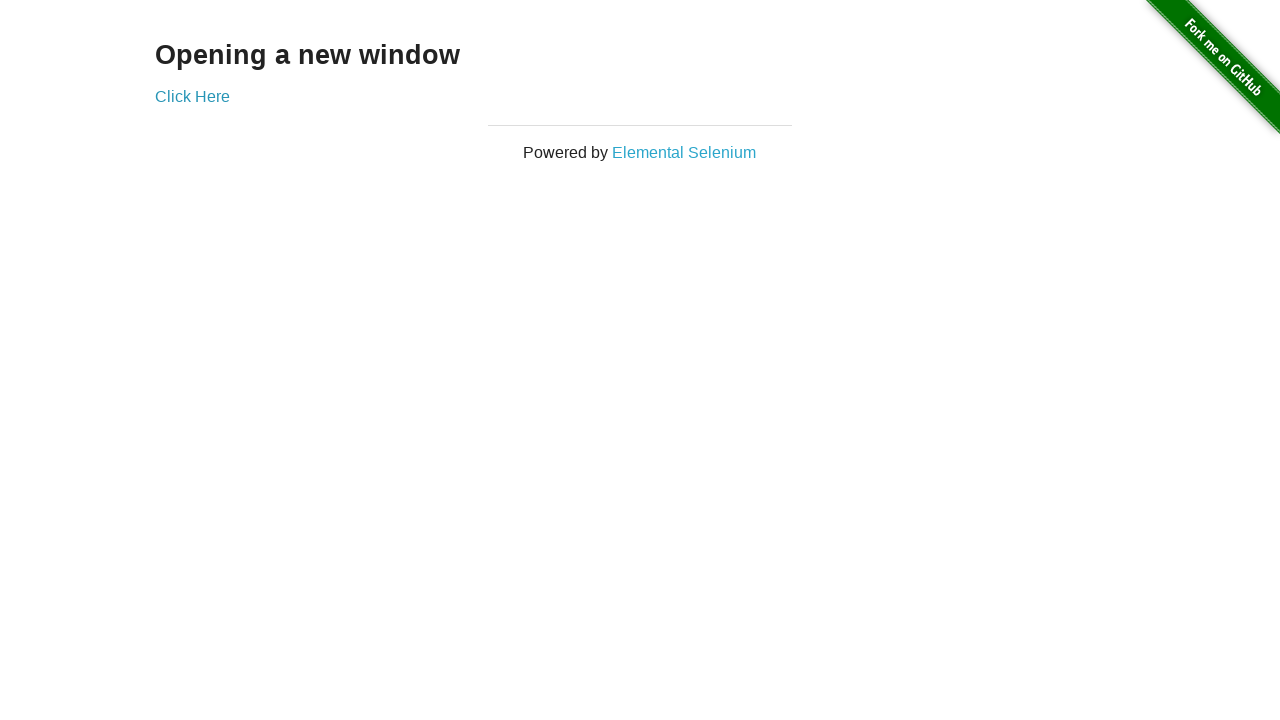

Closed second child window
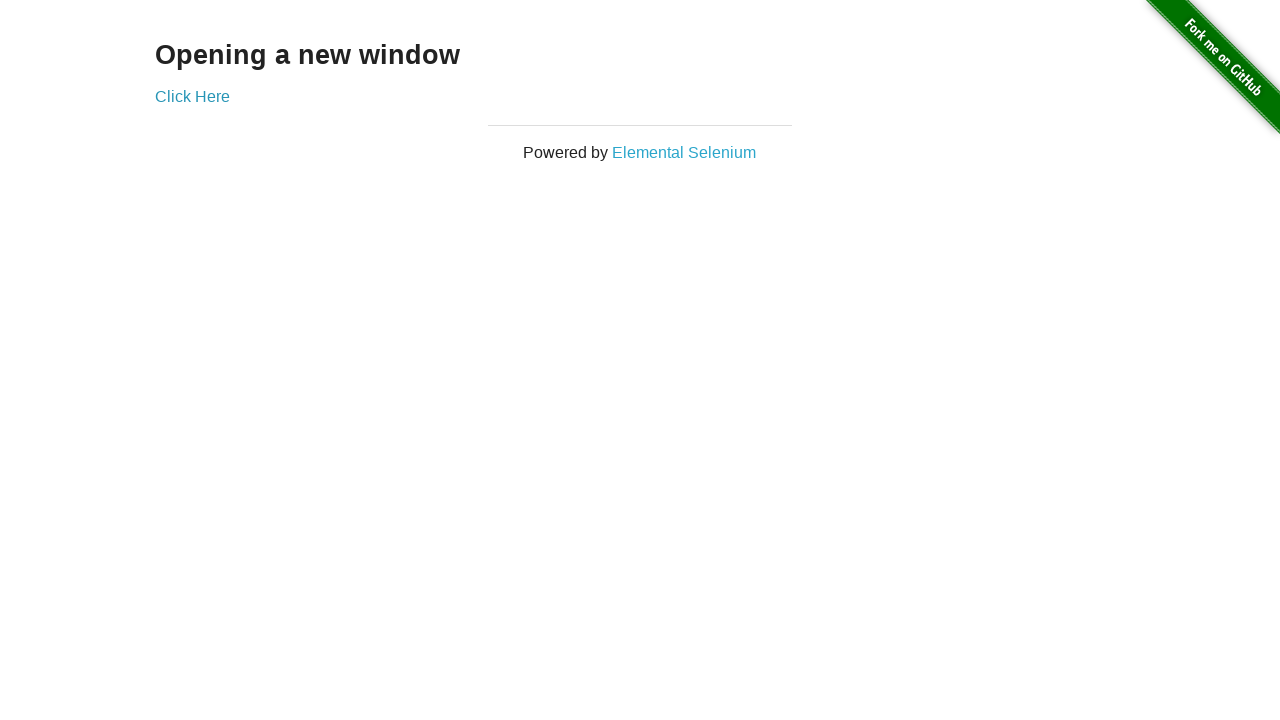

Verified parent window title: The Internet
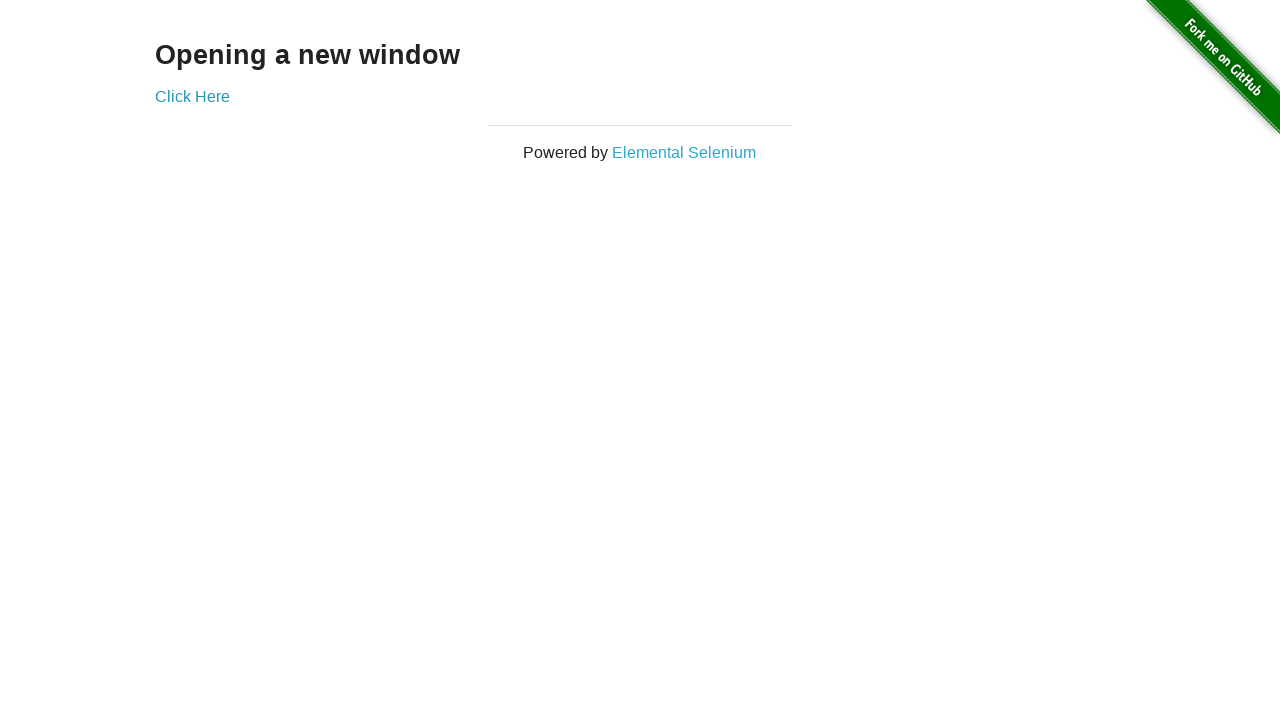

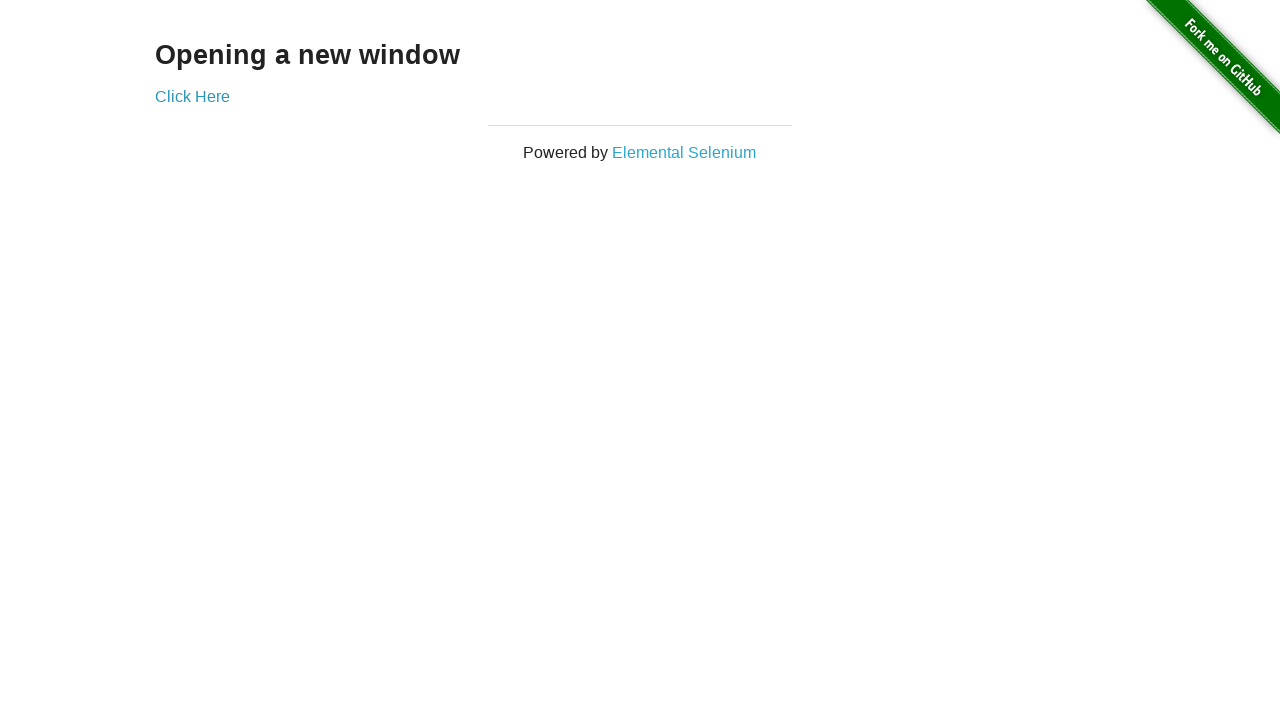